Tests DOM modification through page.evaluate by checking initial content and then replacing it with new HTML content.

Starting URL: https://osstep.github.io/evaluate

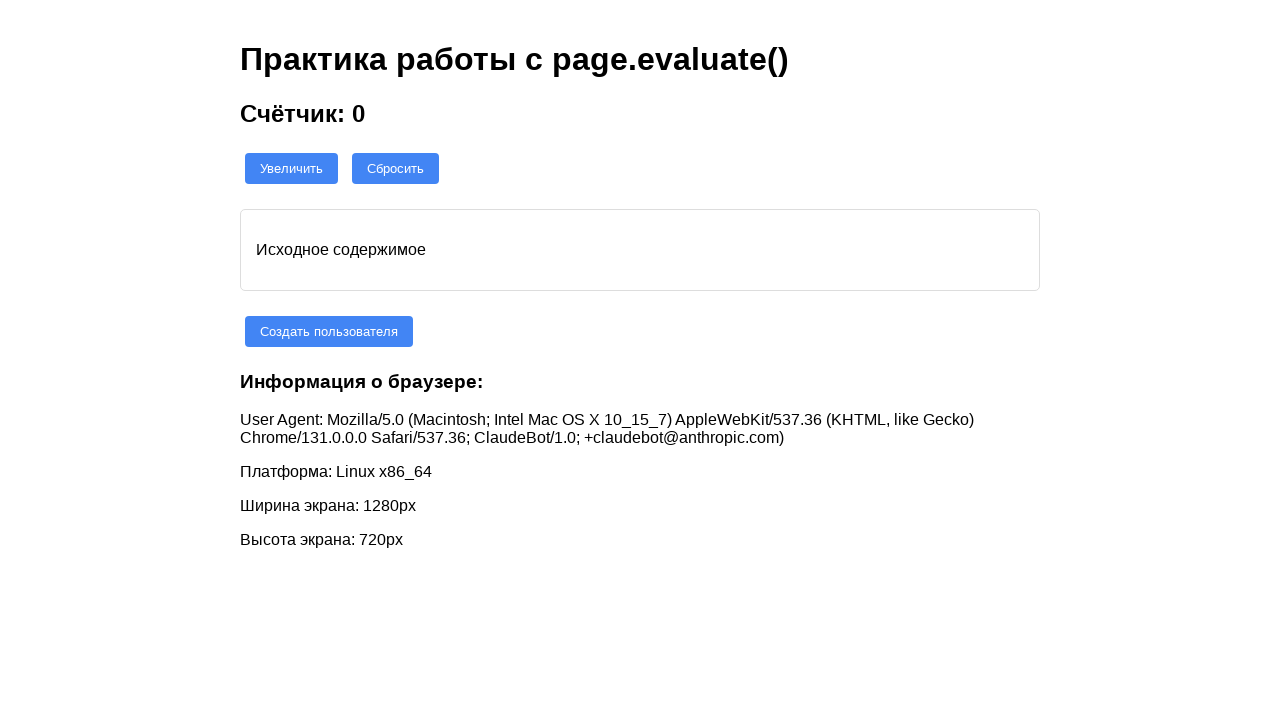

Retrieved initial content from #dynamic-content element
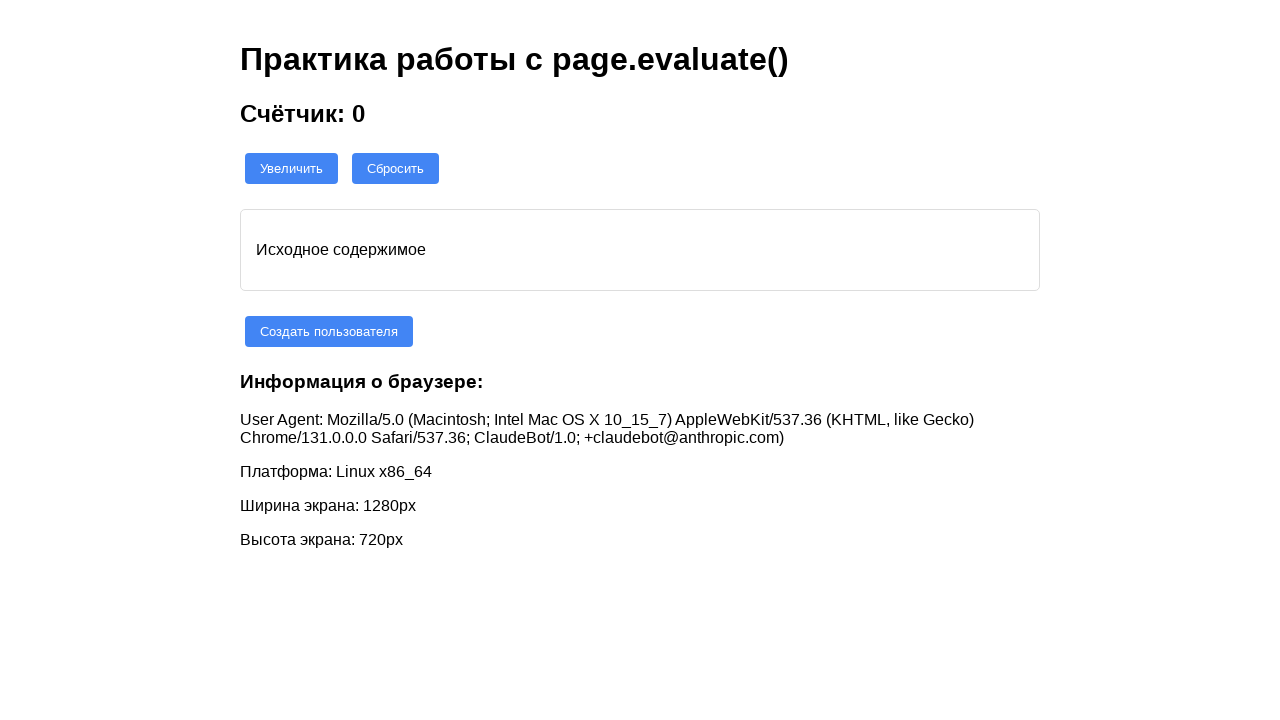

Verified initial content contains 'Исходное содержимое'
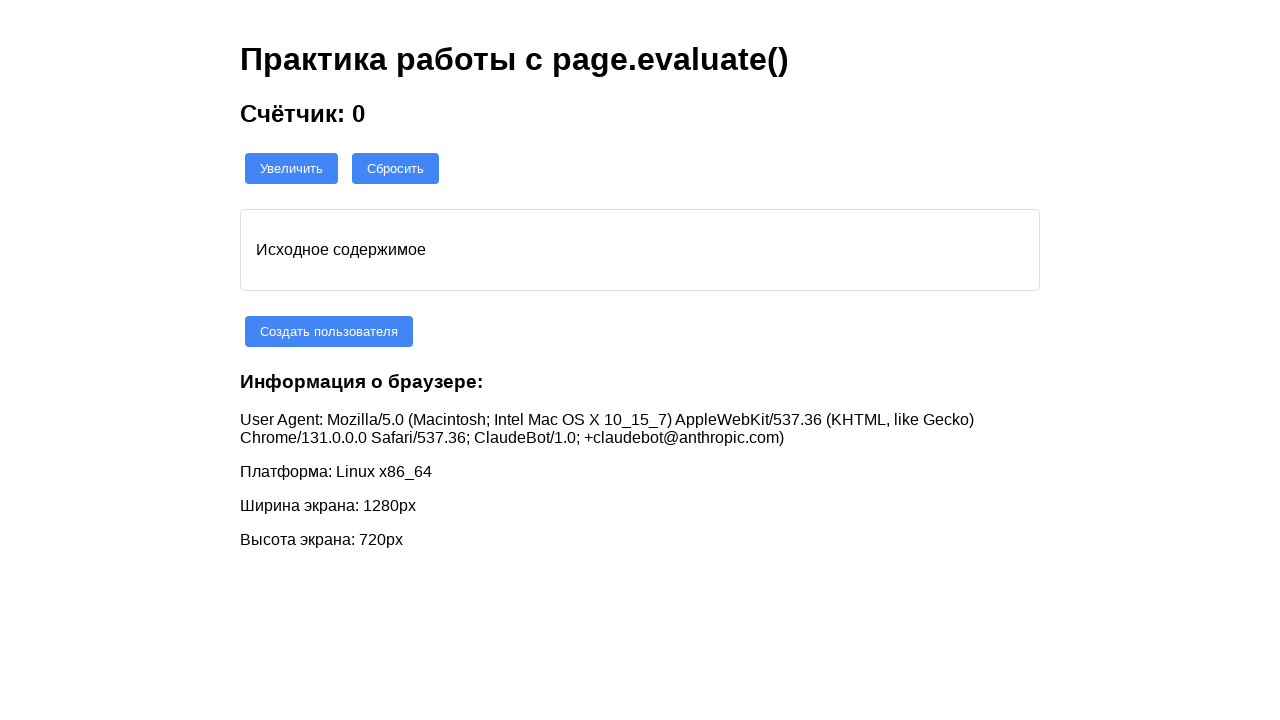

Modified DOM content through page.evaluate() - replaced with new HTML
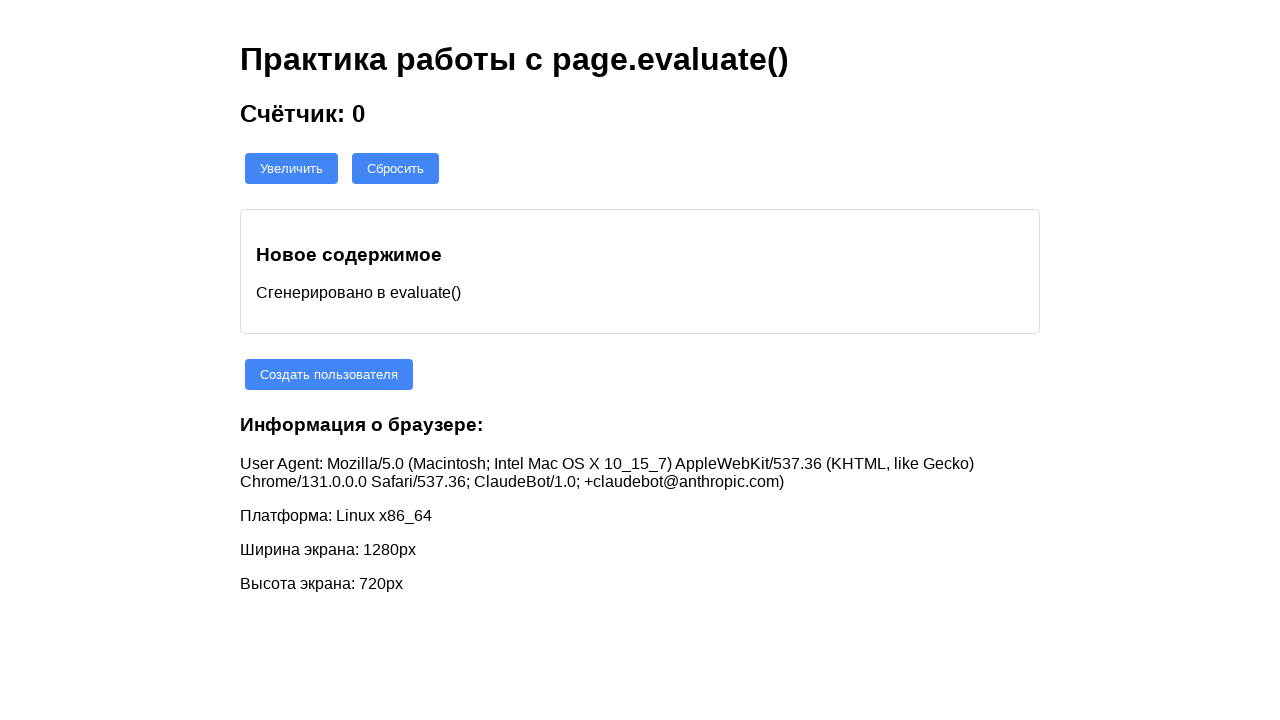

Verified that #dynamic-content h3 element contains 'Новое содержимое'
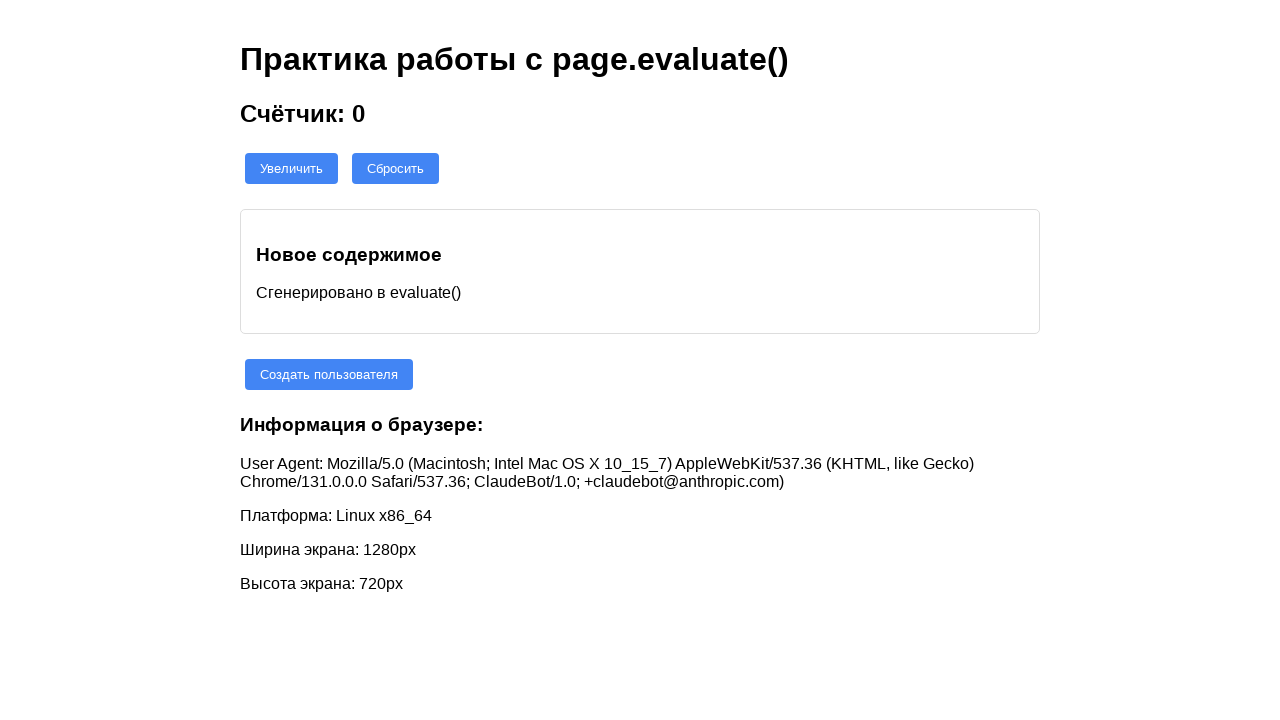

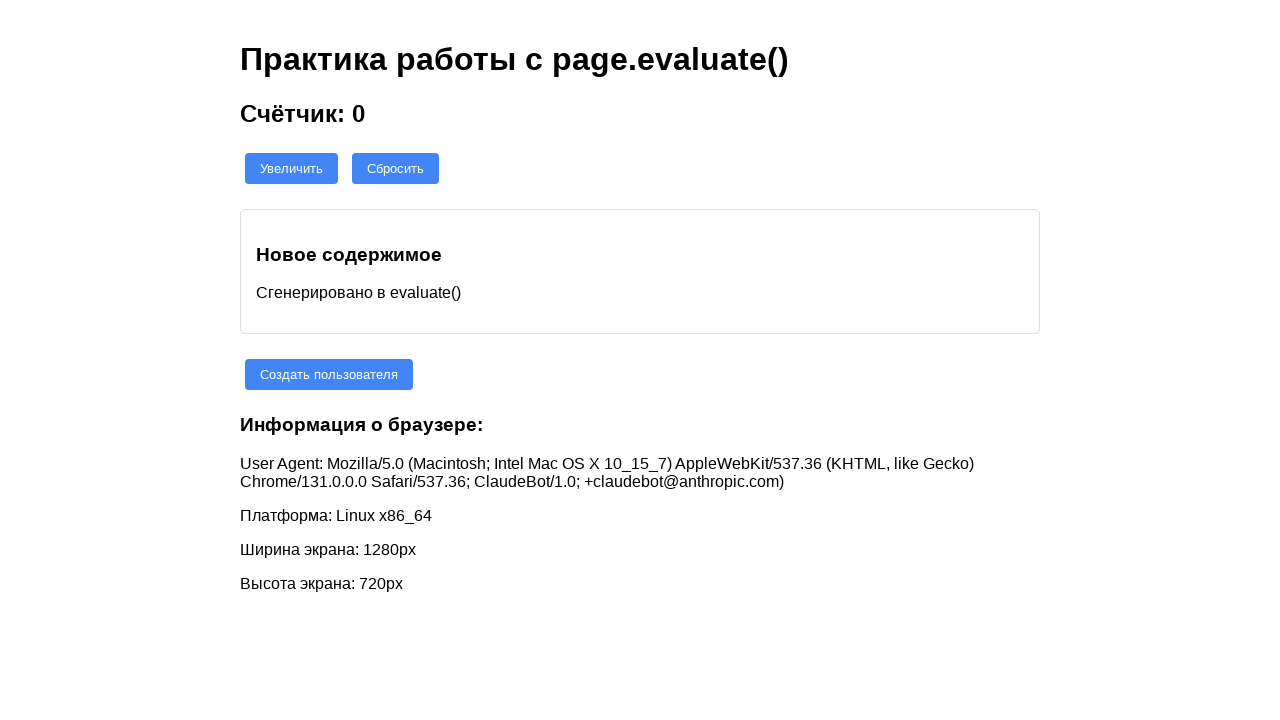